Tests clicking on the Photo/Video promo section on the main page and verifies it navigates to the Photo/Video catalog page.

Starting URL: https://intershop5.skillbox.ru/

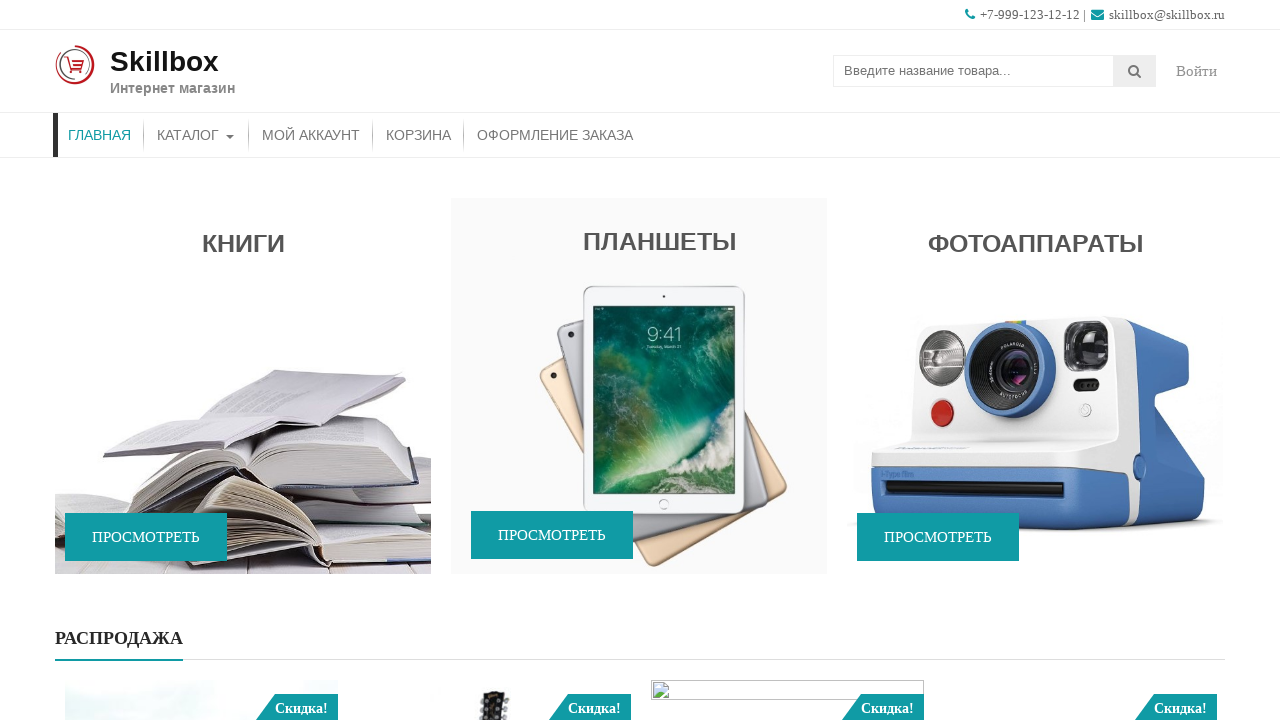

Clicked on the Photo/Video promo section (third promo widget) at (1035, 388) on (//div[@class='promo-widget-wrap'])[3]
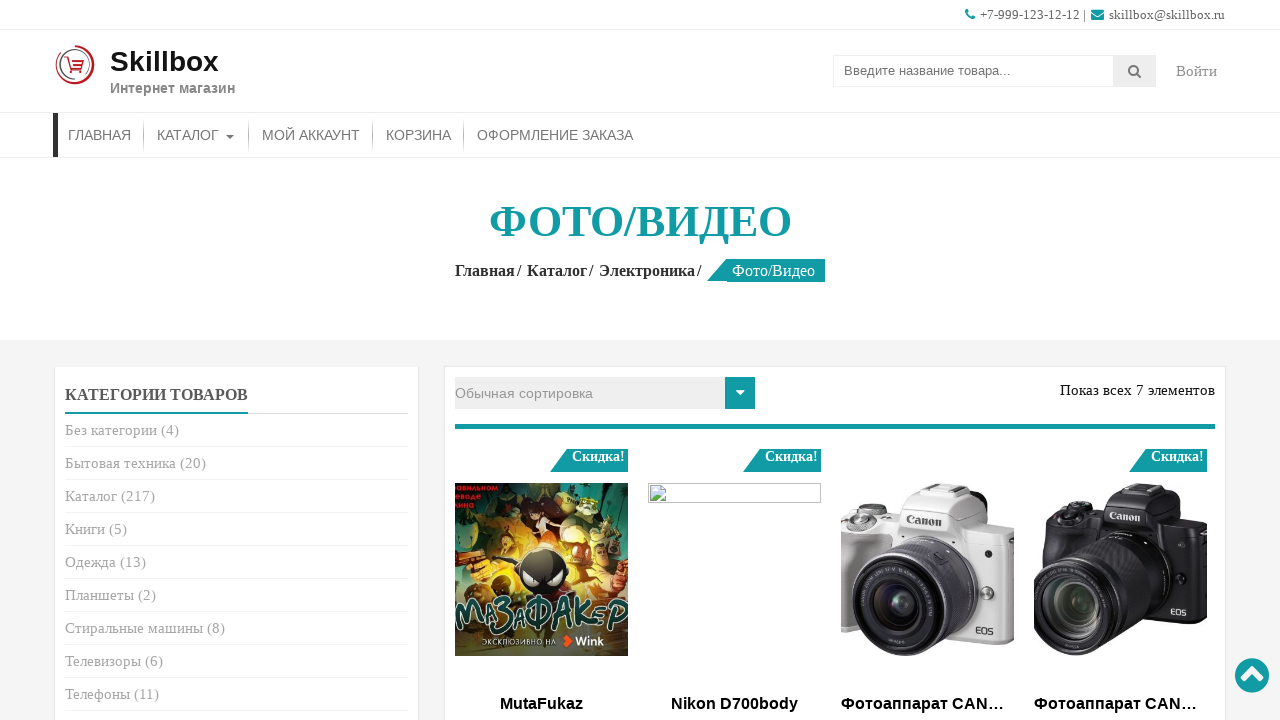

Photo/Video catalog page loaded - inner container visible
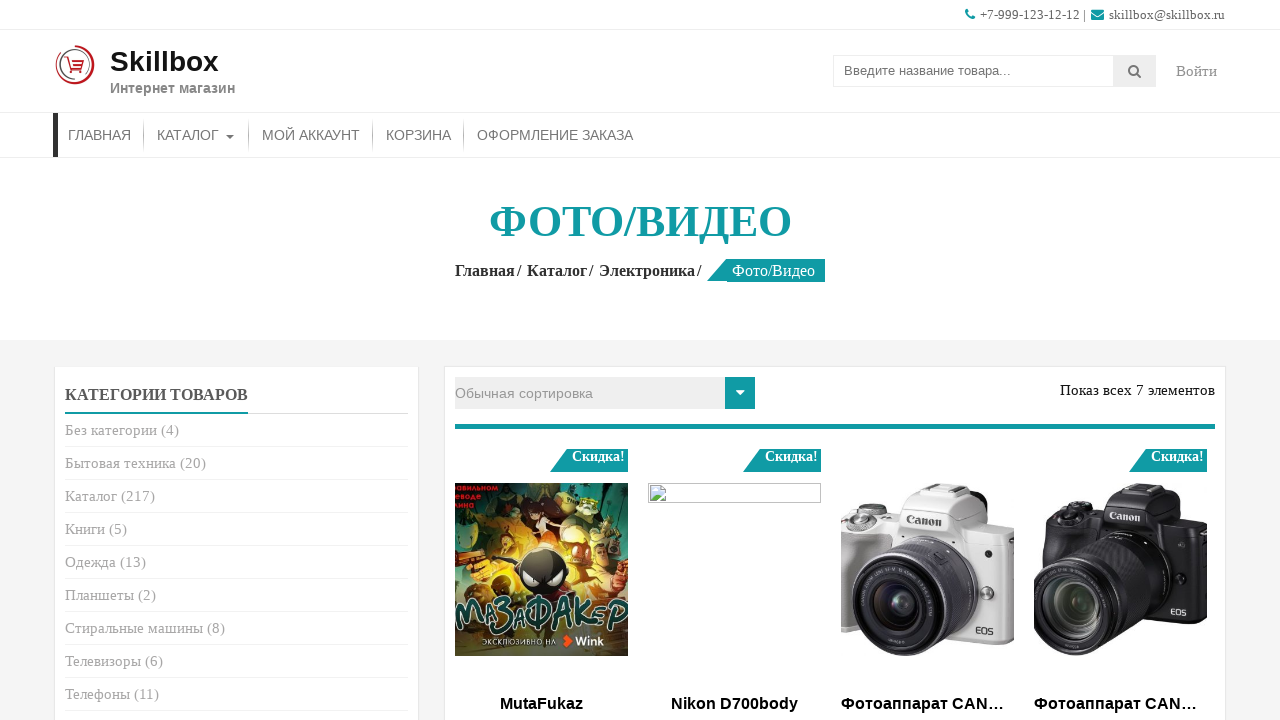

Catalog title element is visible on the Photo/Video catalog page
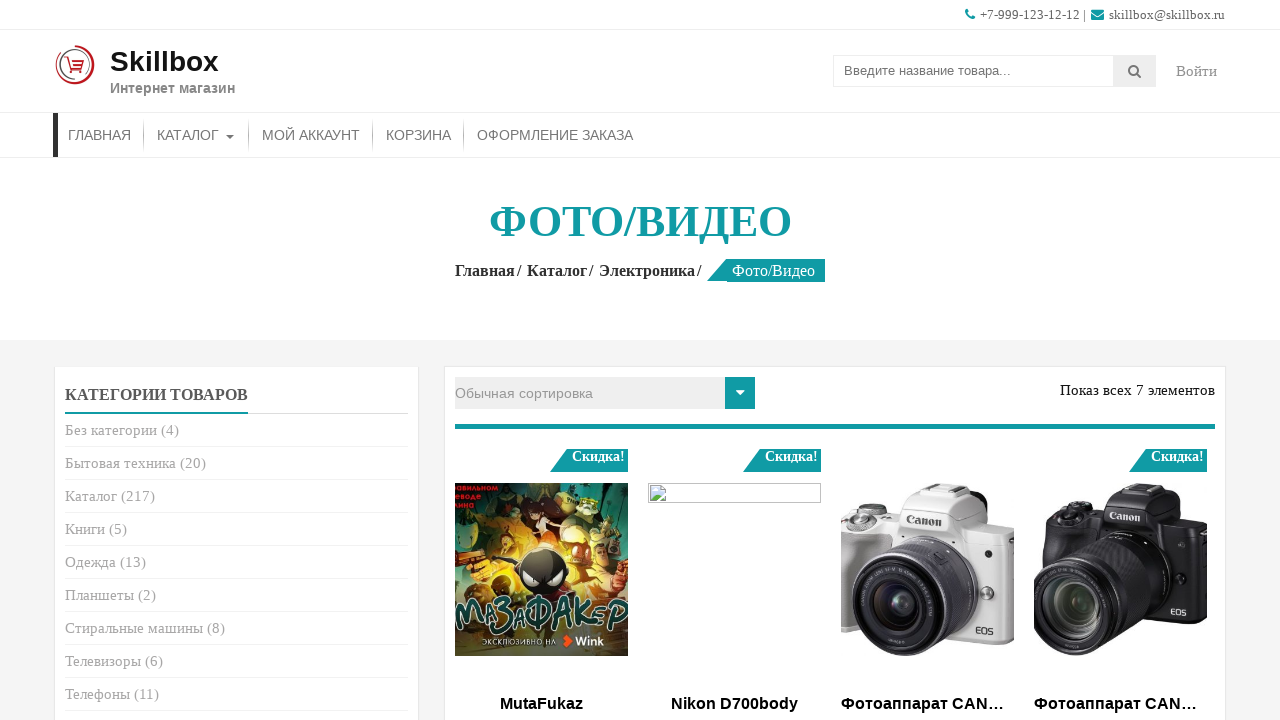

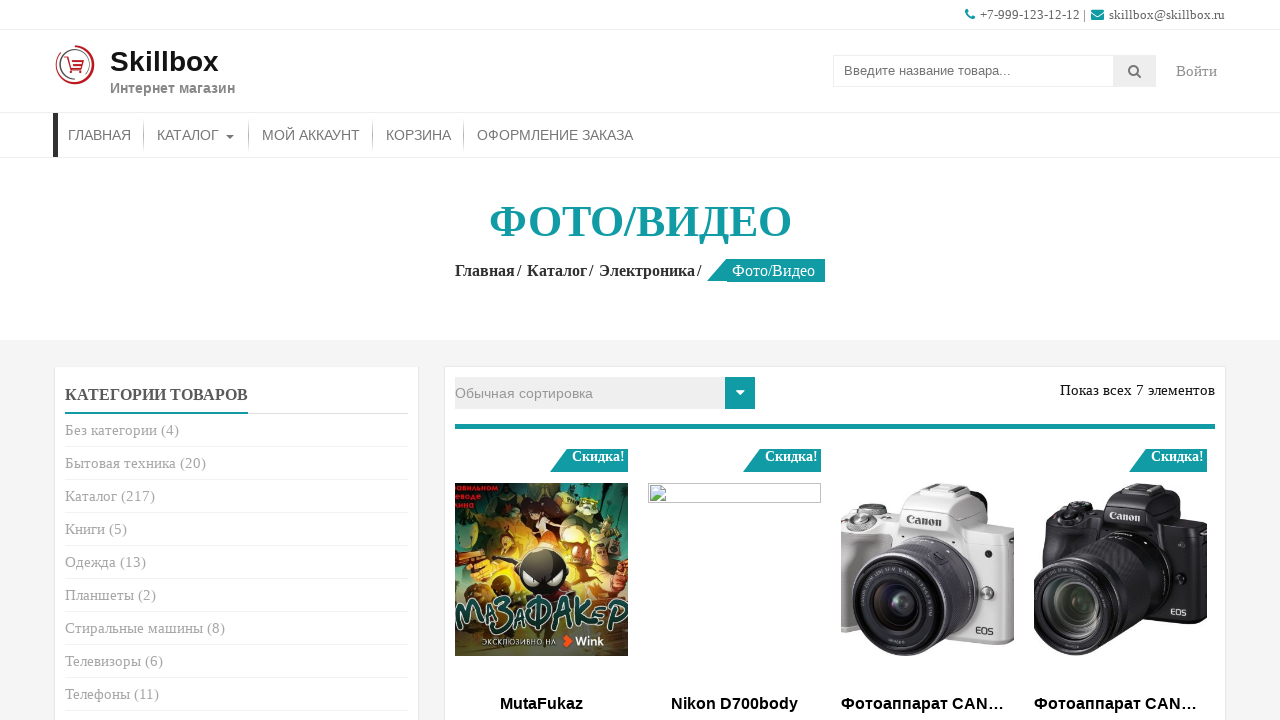